Tests dragging an element that is contained within a box boundary on the Container Restricted tab.

Starting URL: https://demoqa.com/dragabble

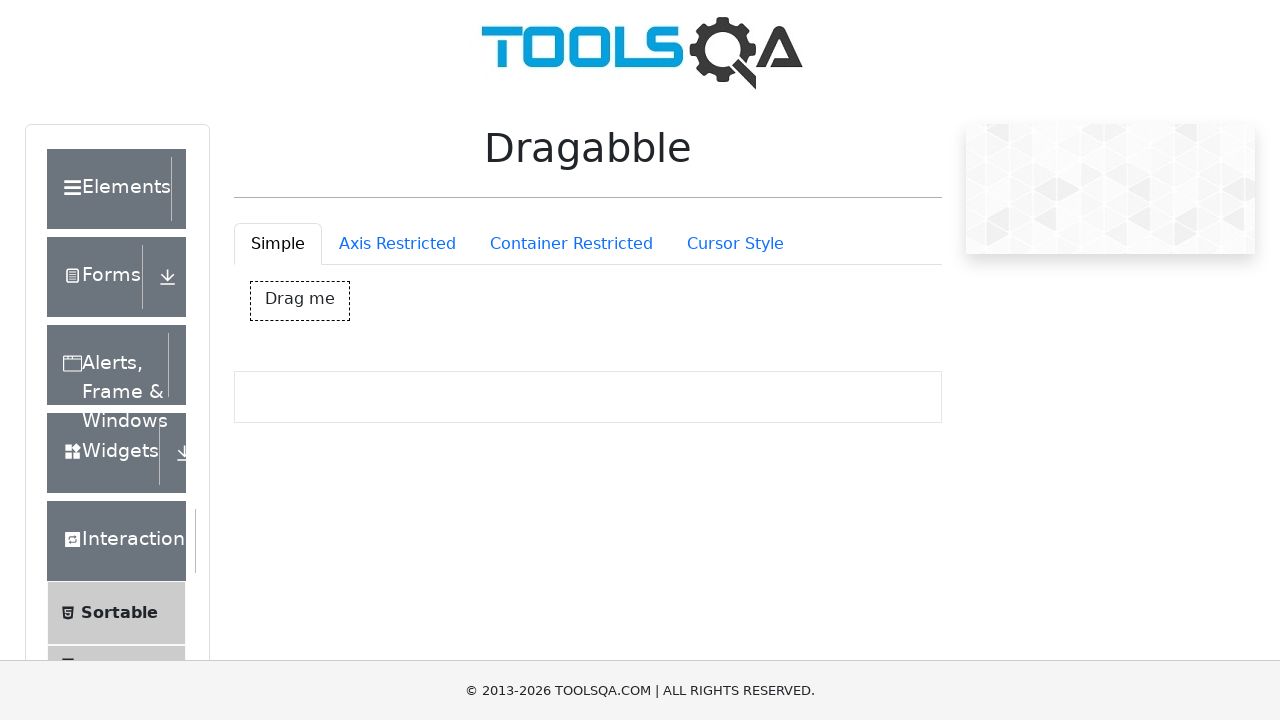

Clicked on Container Restricted tab at (571, 244) on #draggableExample-tab-containerRestriction
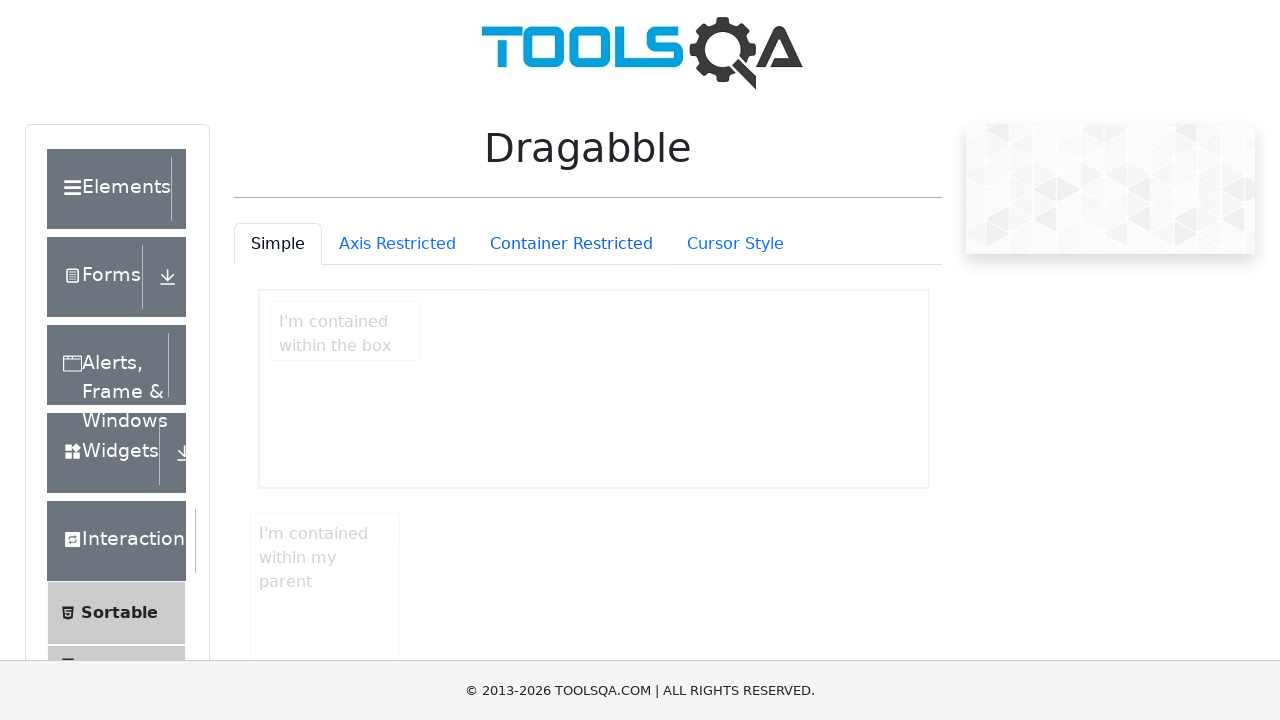

Waited for containment wrapper to load
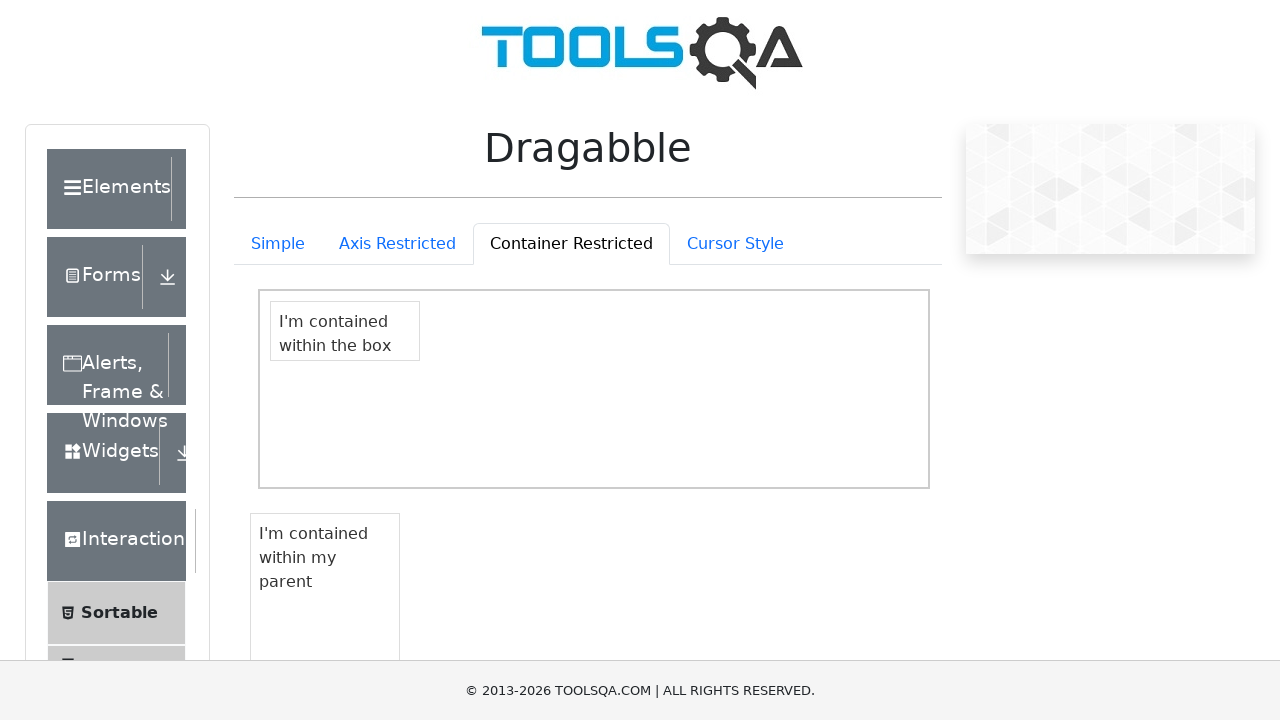

Located the draggable element inside the containment box
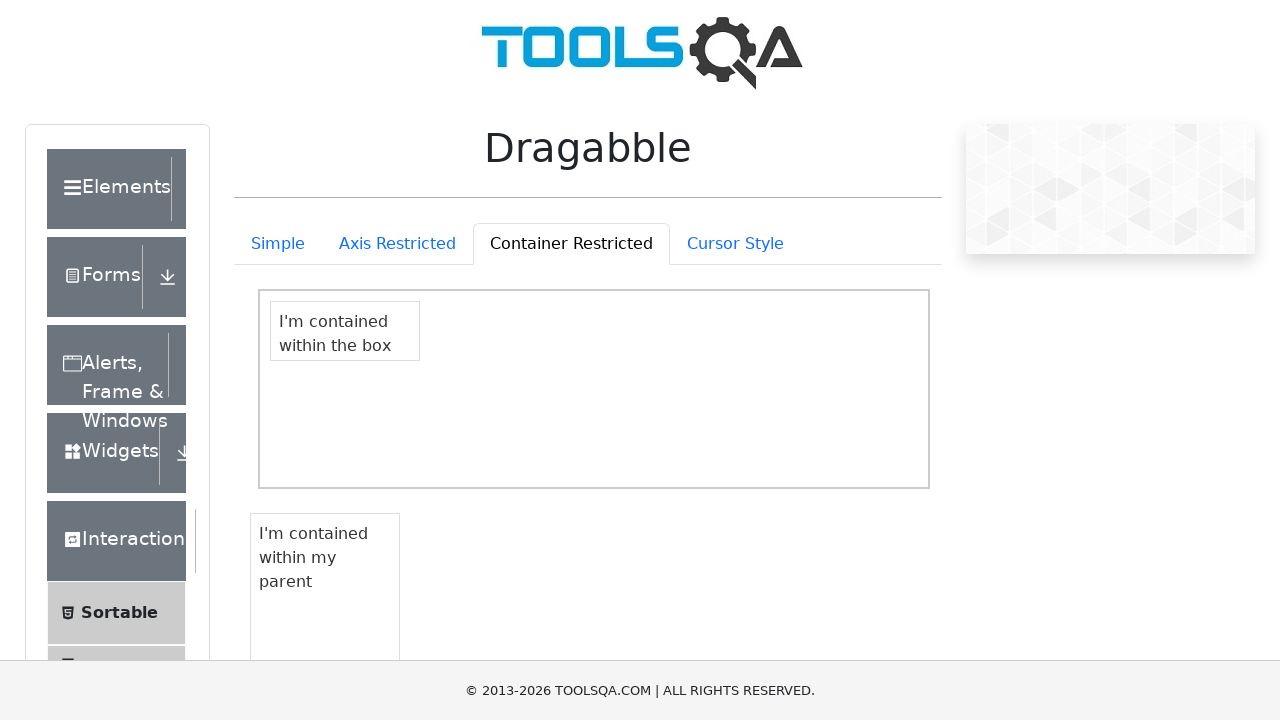

Dragged element to position (150, 50) within container boundaries at (421, 352)
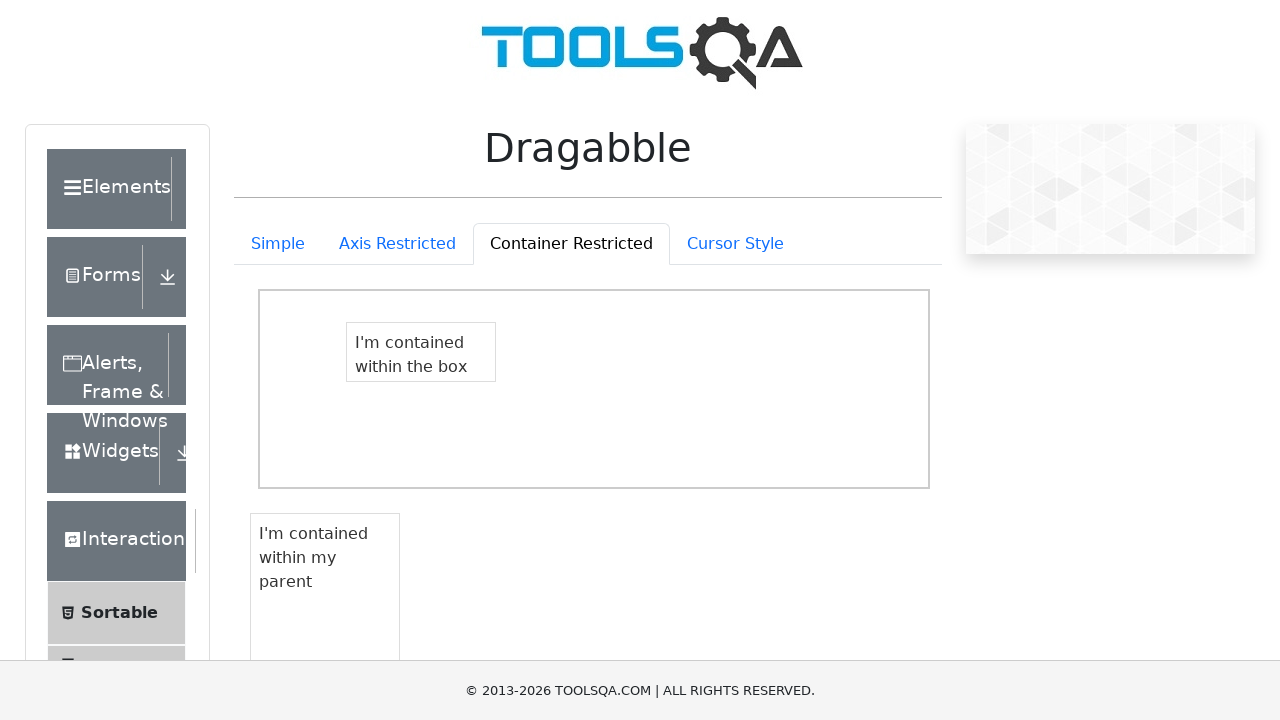

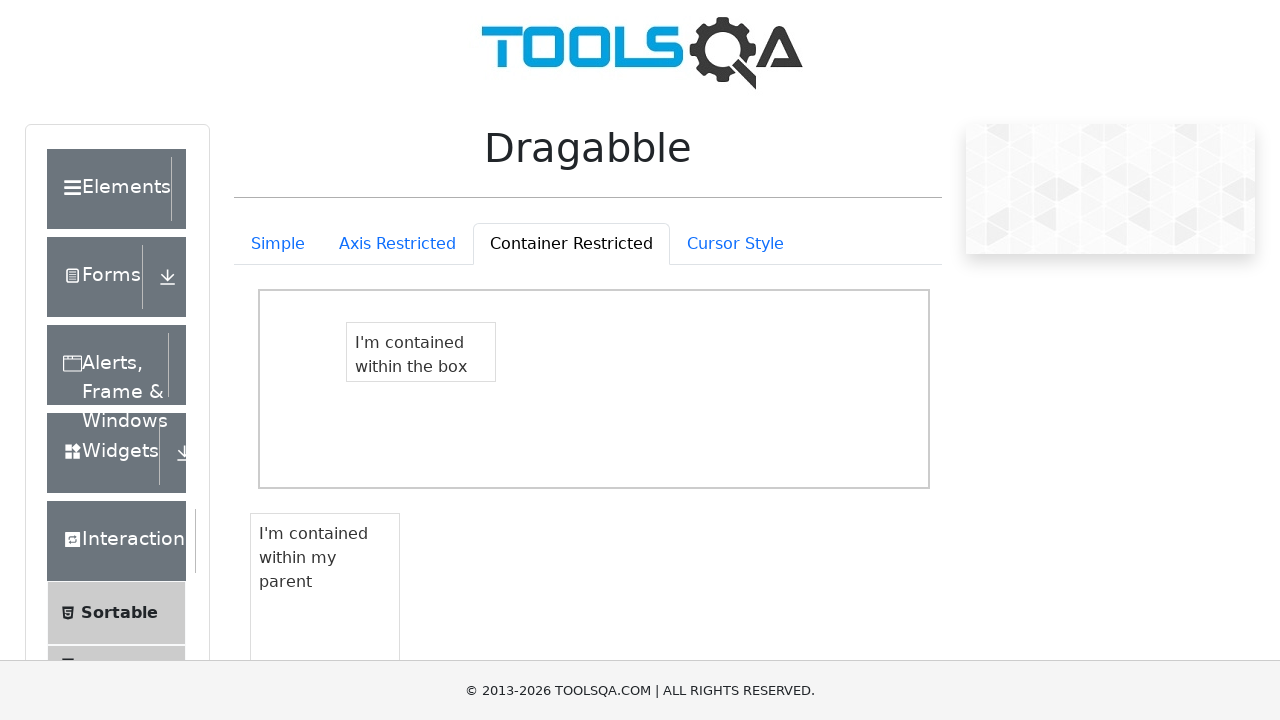